Tests jQuery UI slider and resizable components by performing drag-and-drop actions on the slider (moving it left and right) and then navigating to the resizable demo to resize an element by dragging its corner.

Starting URL: http://www.jqueryui.com/slider/

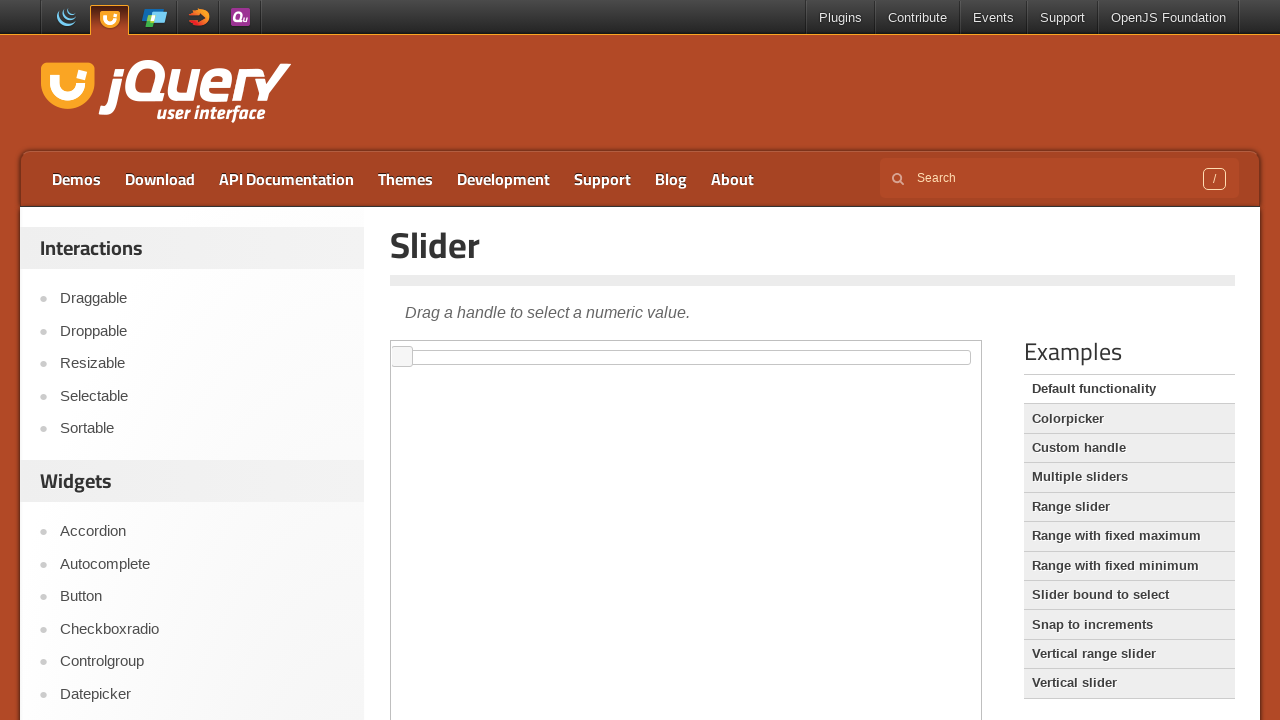

Switched to iframe containing slider demo
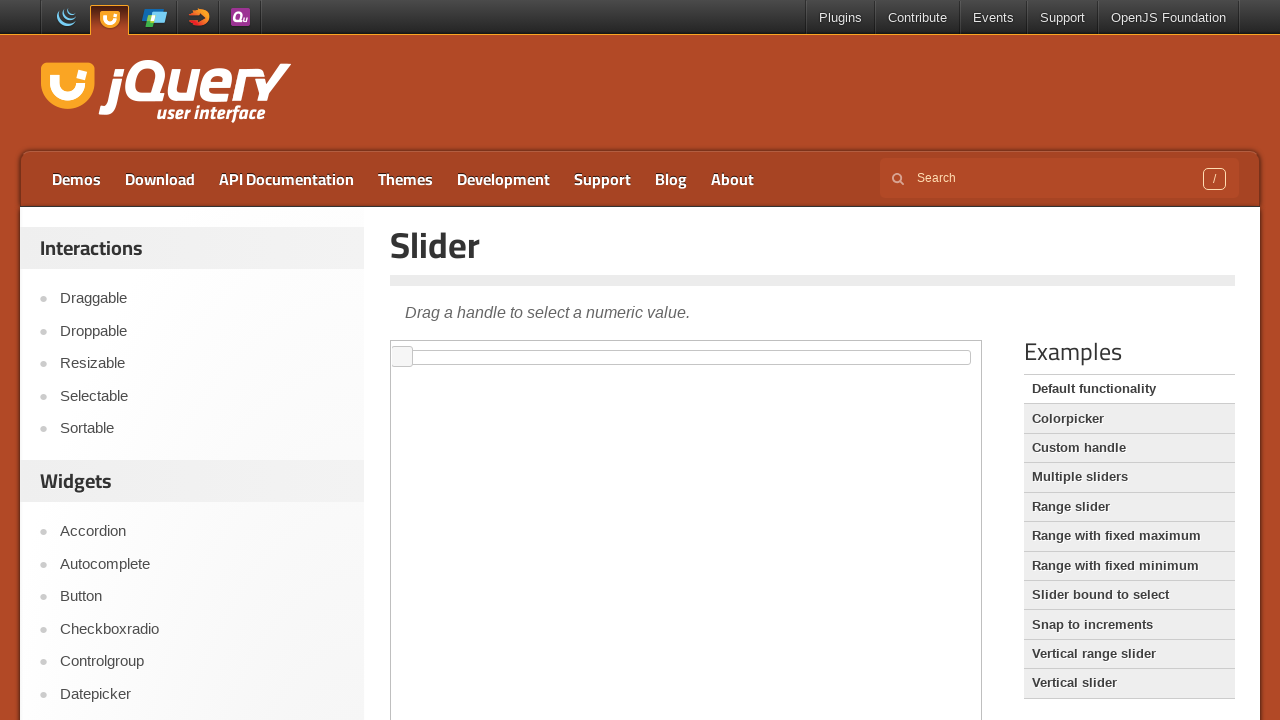

Located slider handle element
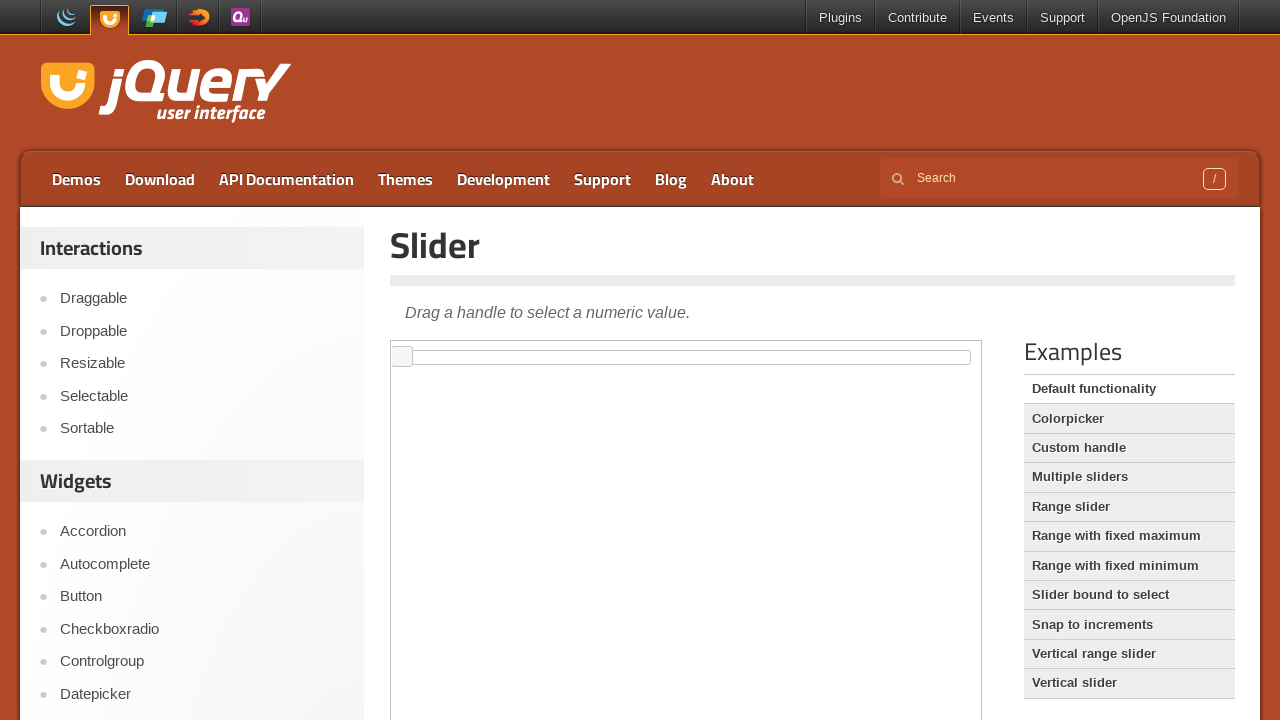

Retrieved slider handle bounding box
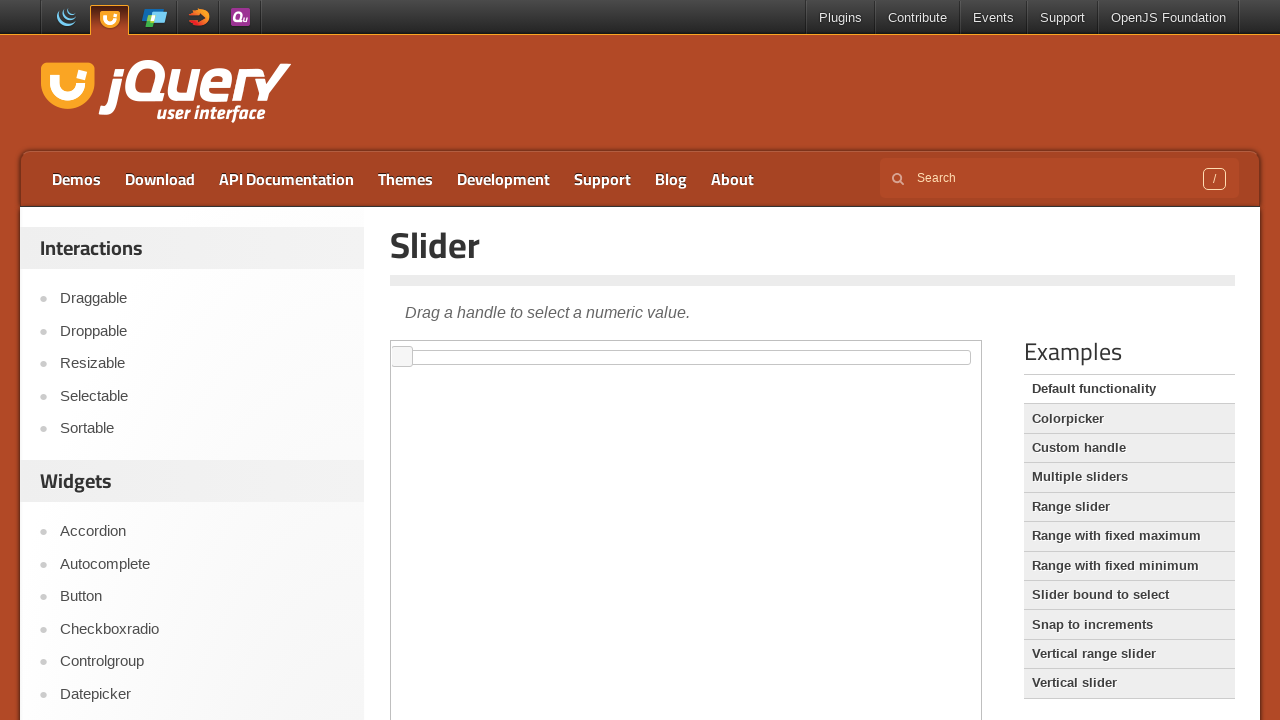

Moved mouse to slider handle center at (402, 357)
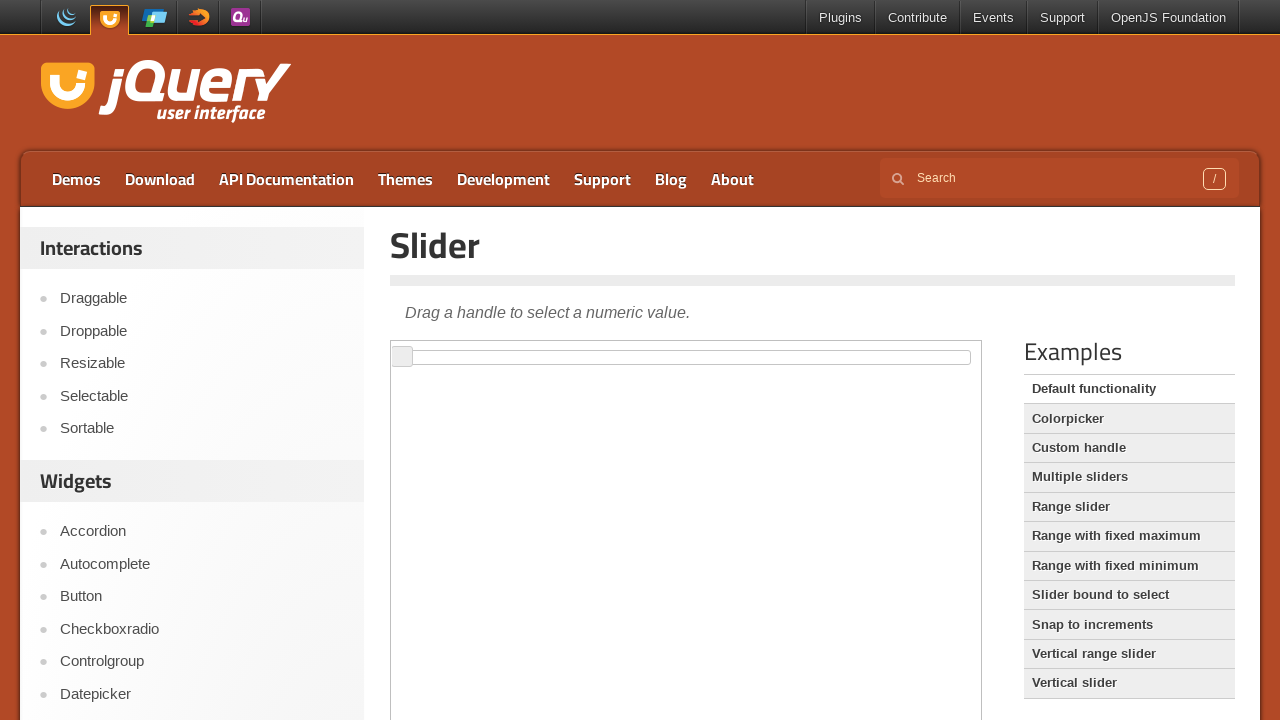

Pressed mouse button down on slider handle at (402, 357)
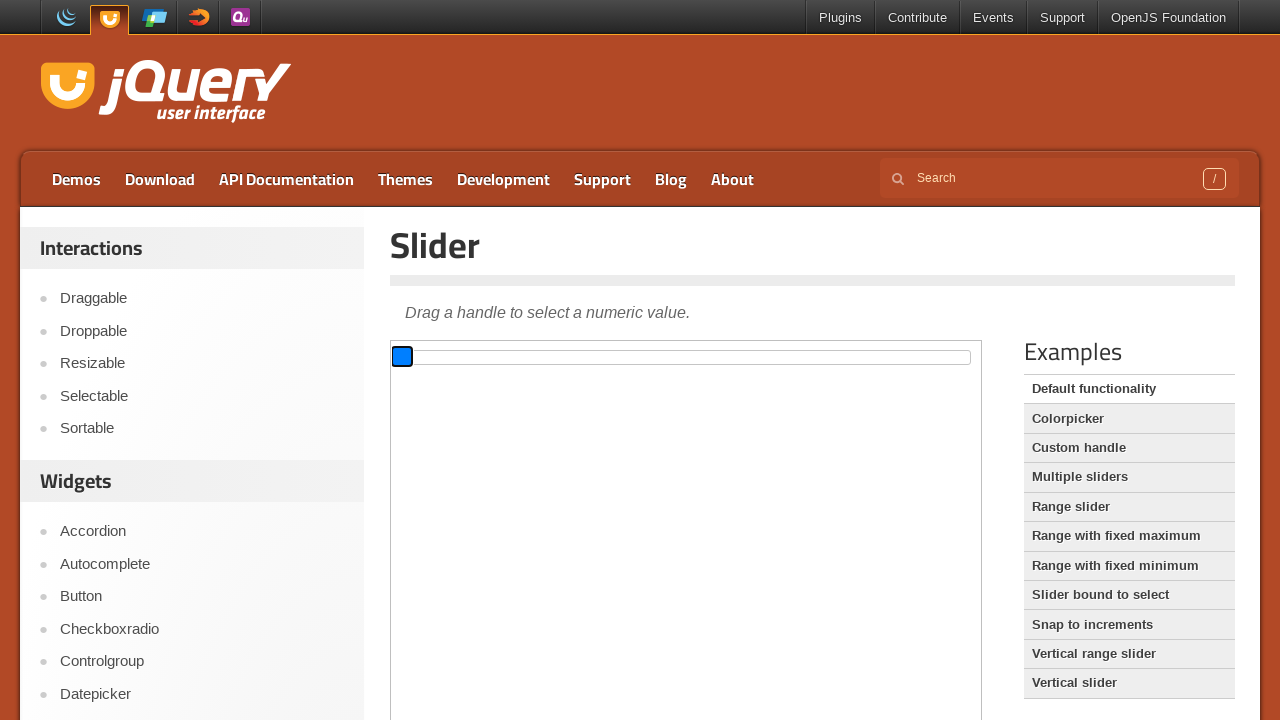

Dragged slider 250px to the right at (652, 357)
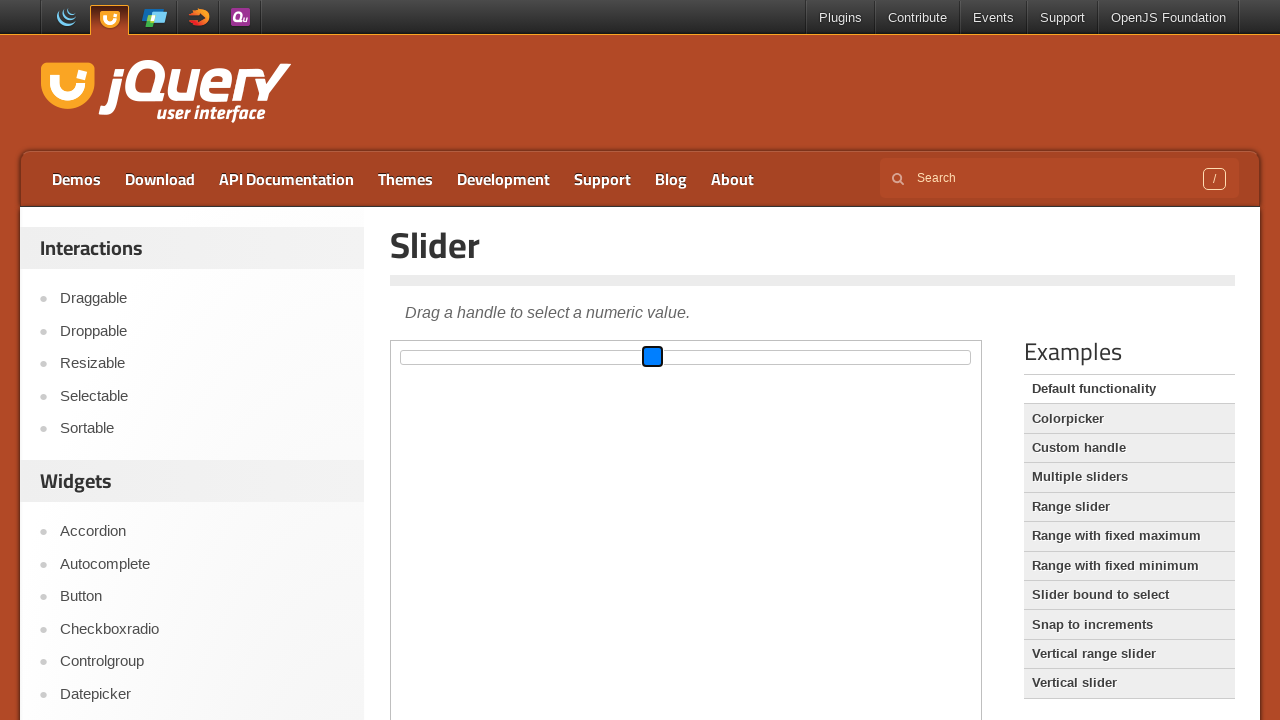

Released mouse button after dragging slider right at (652, 357)
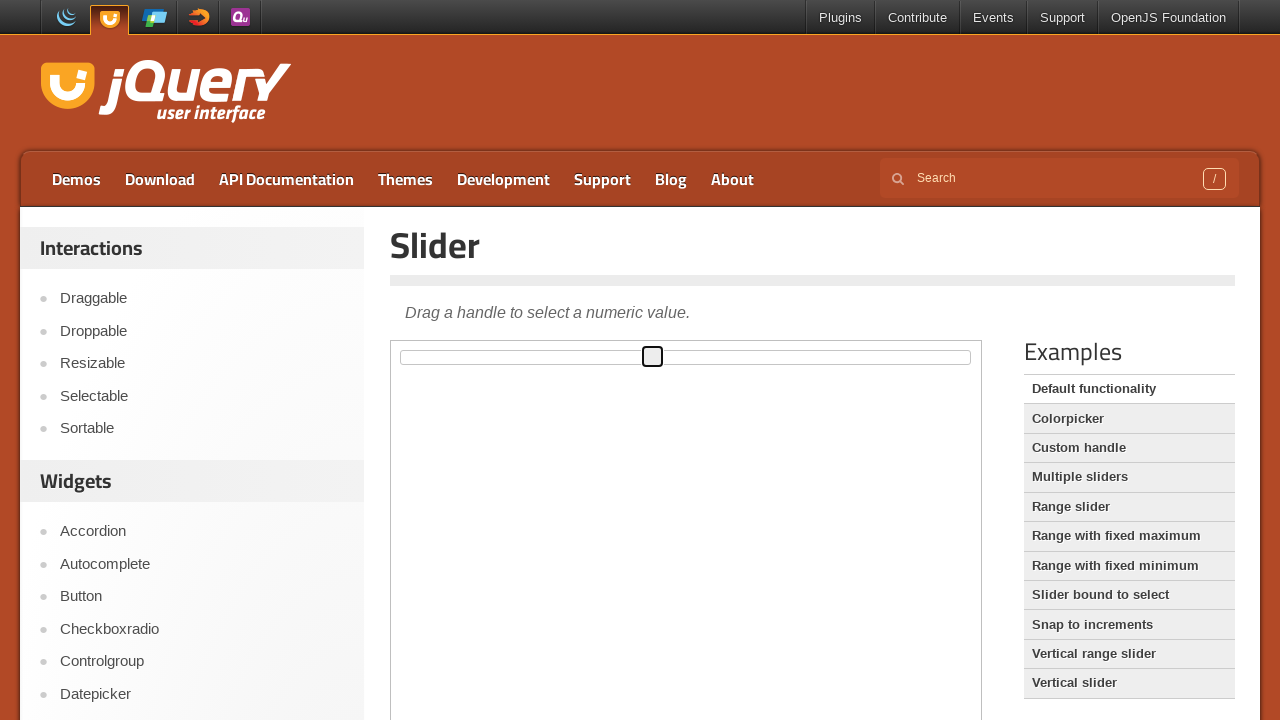

Waited 1 second for animation
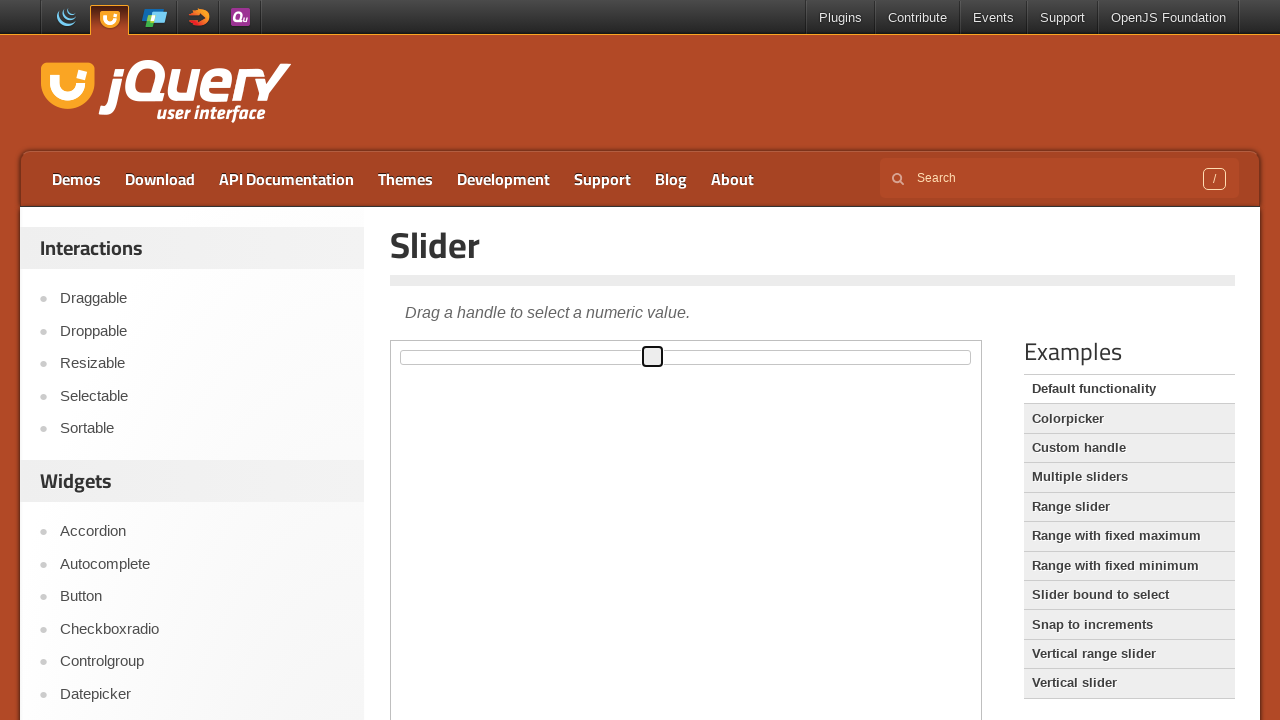

Retrieved updated slider handle bounding box
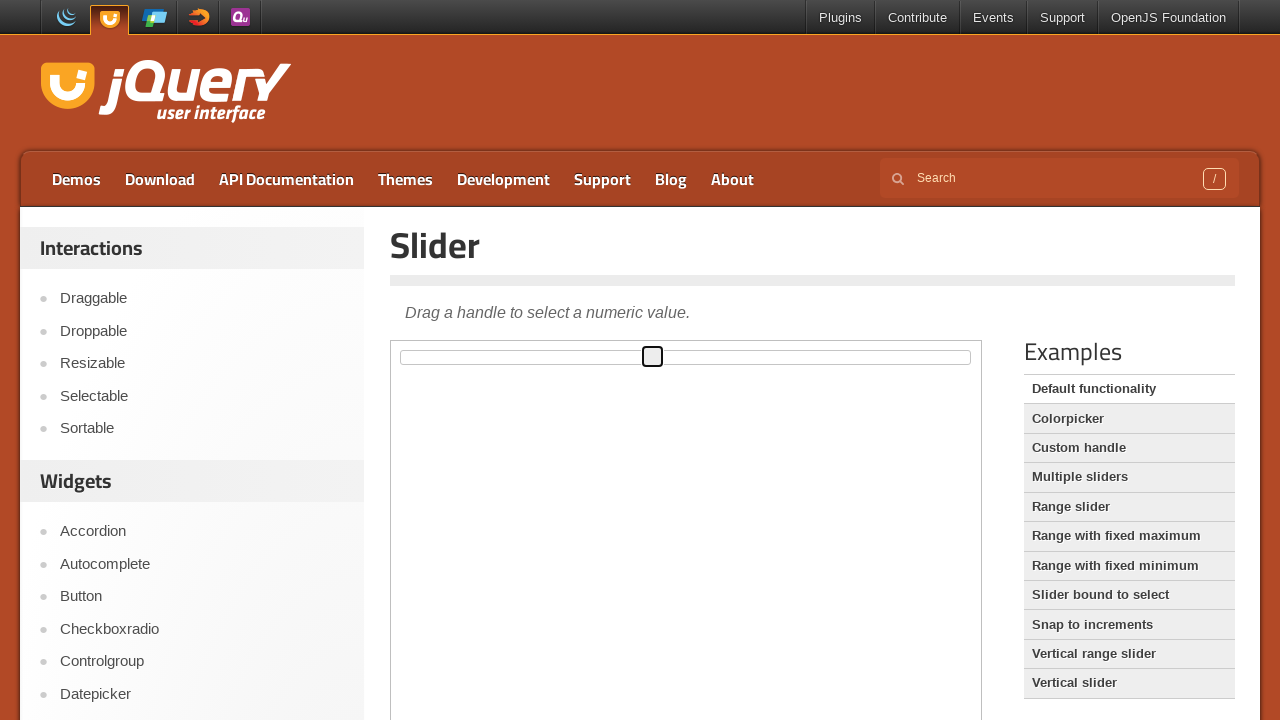

Moved mouse to slider handle center at (652, 357)
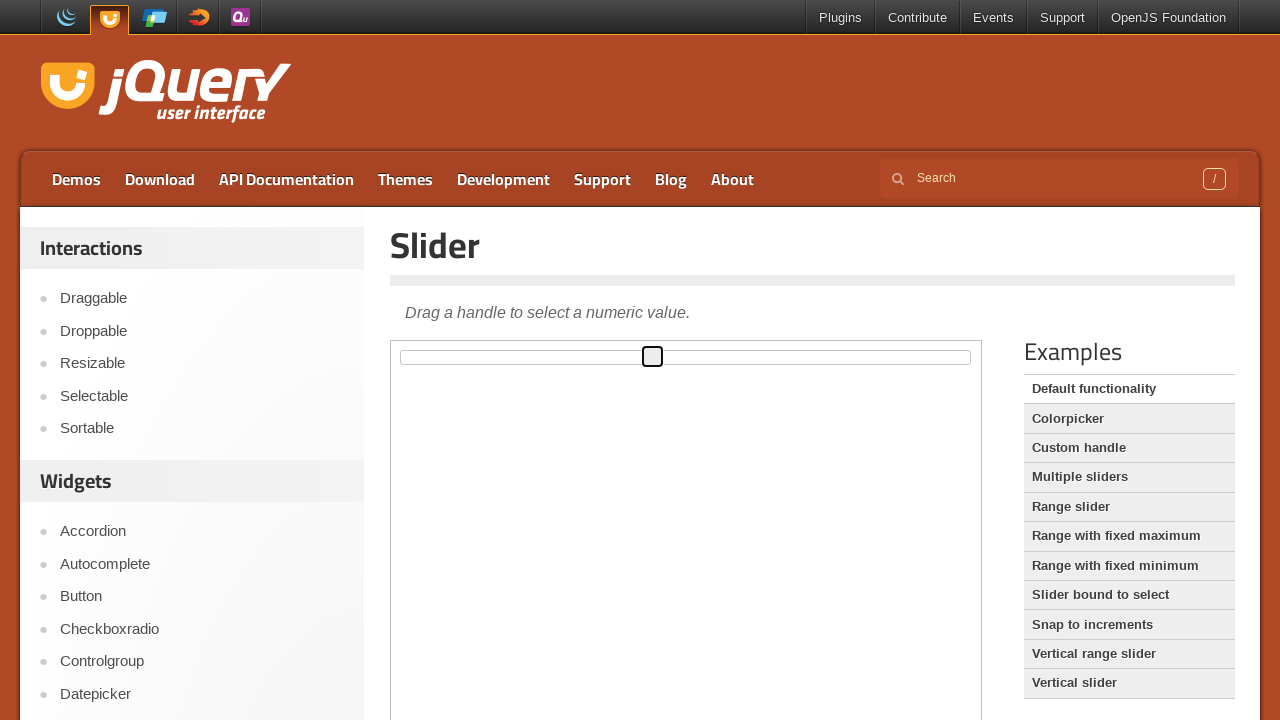

Pressed mouse button down on slider handle at (652, 357)
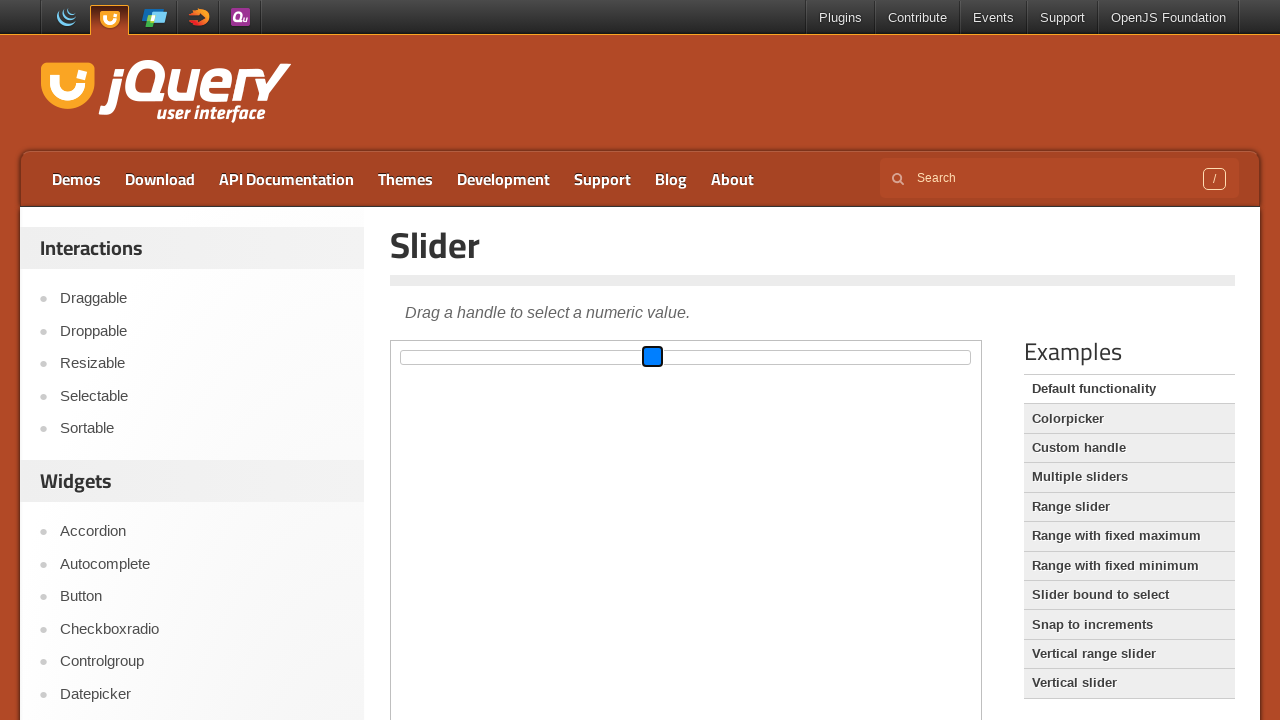

Dragged slider 250px to the left at (402, 357)
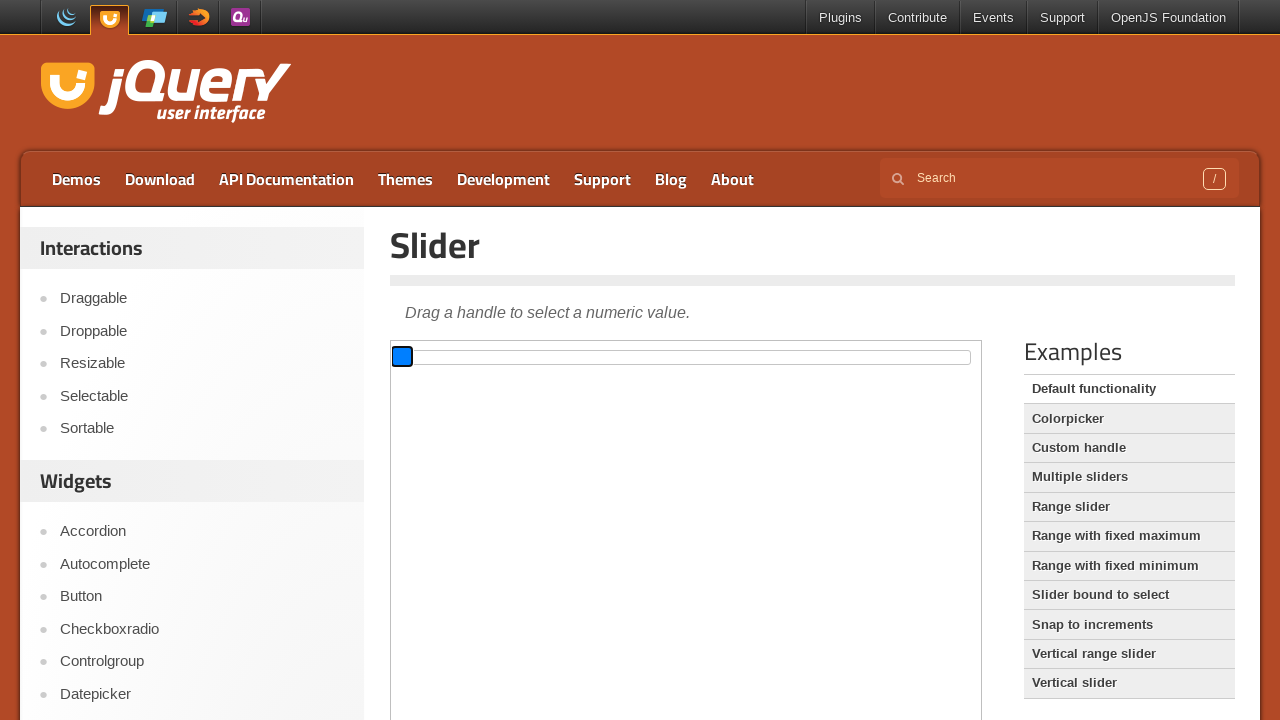

Released mouse button after dragging slider left at (402, 357)
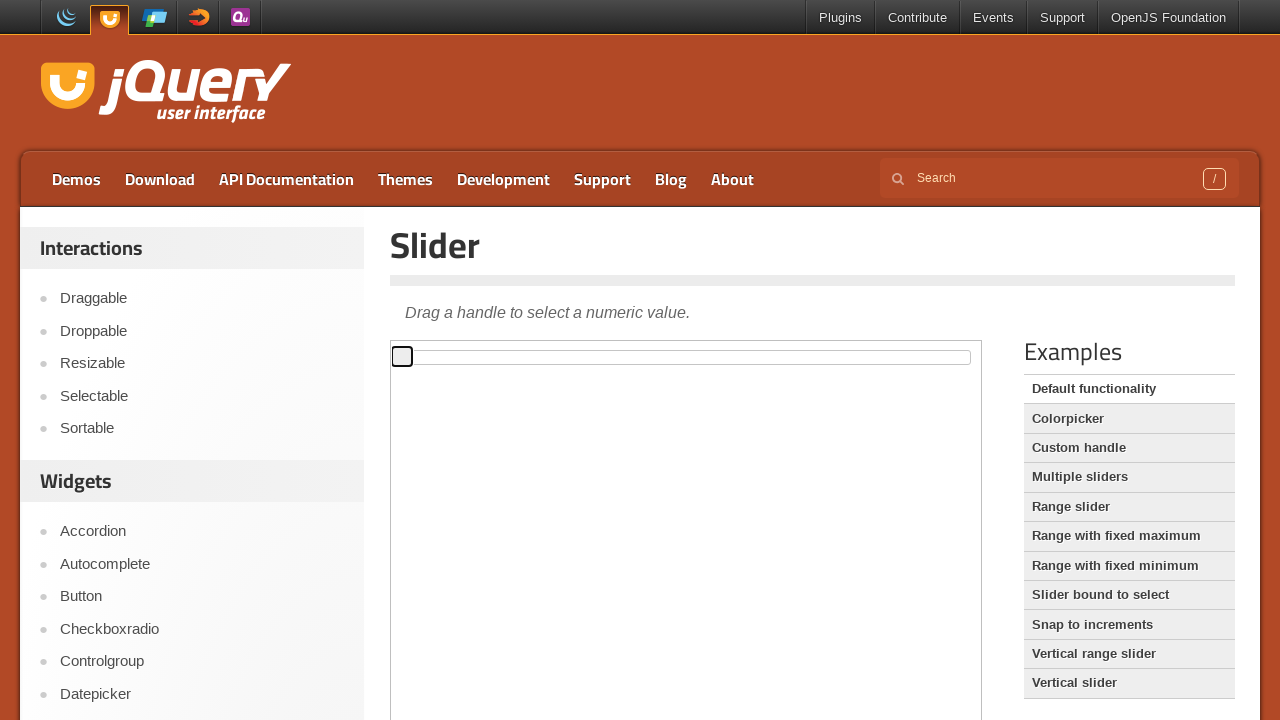

Waited 1 second for animation
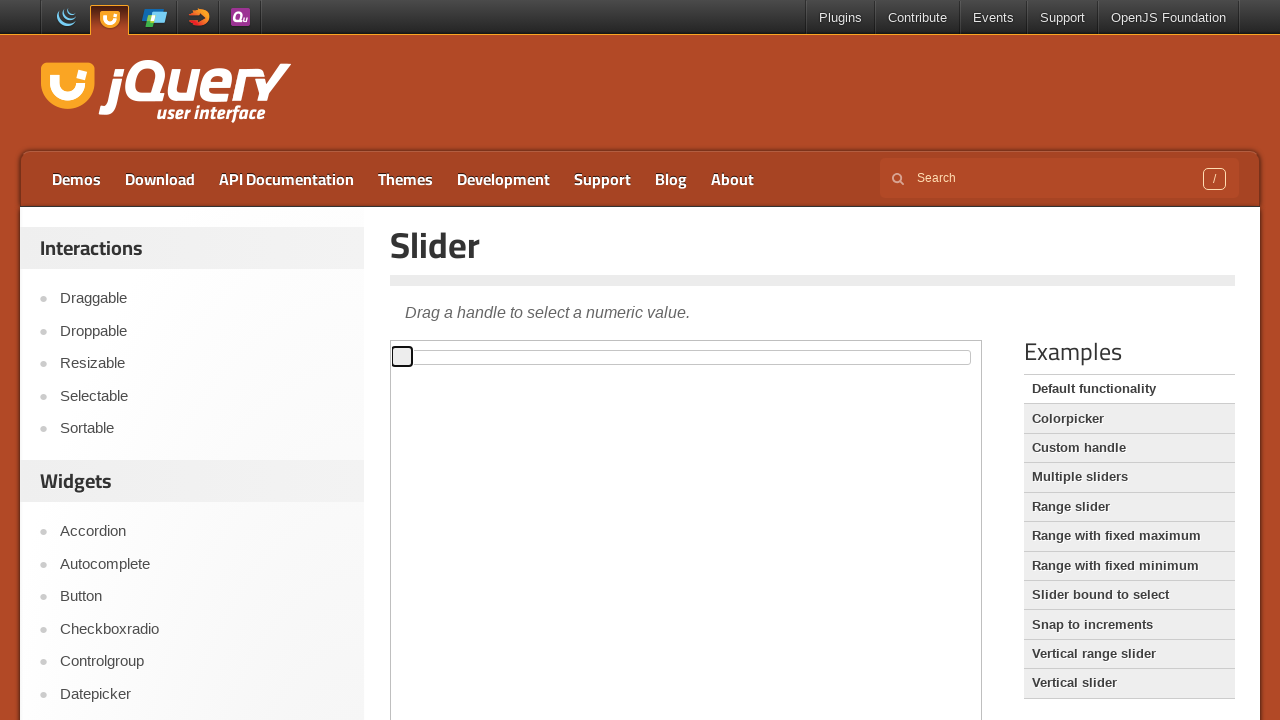

Retrieved updated slider handle bounding box
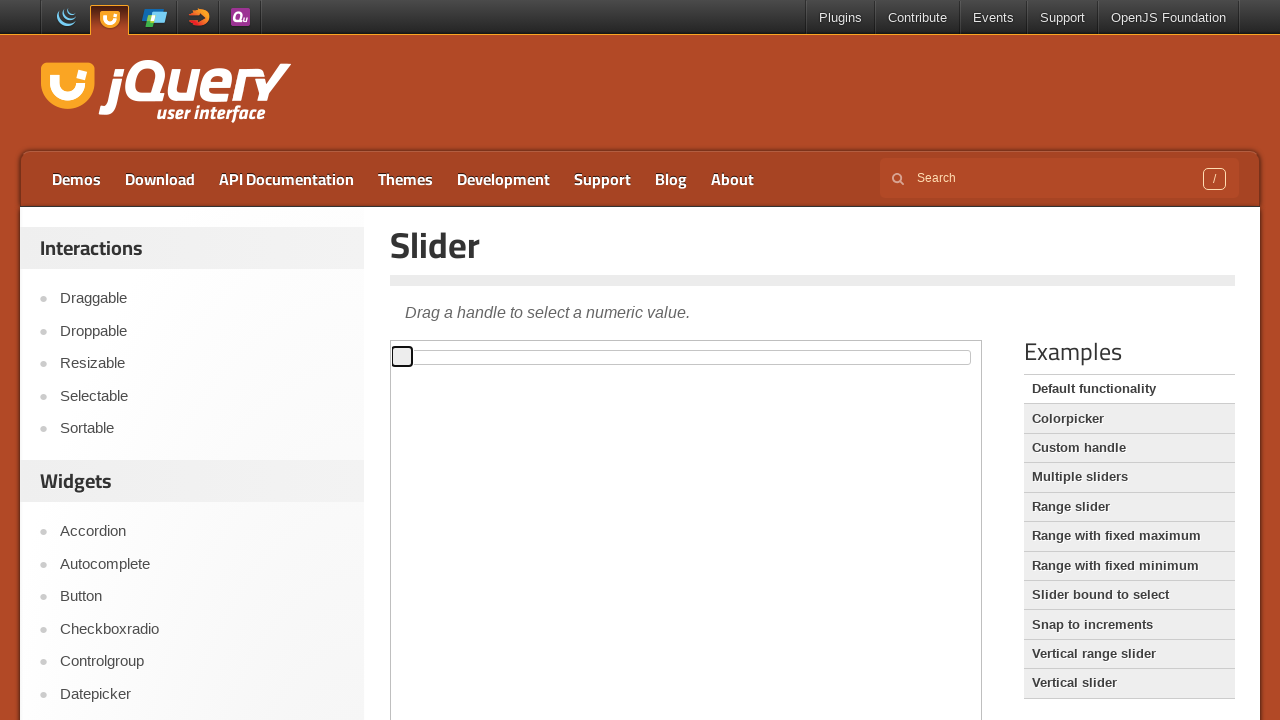

Moved mouse to slider handle center at (402, 357)
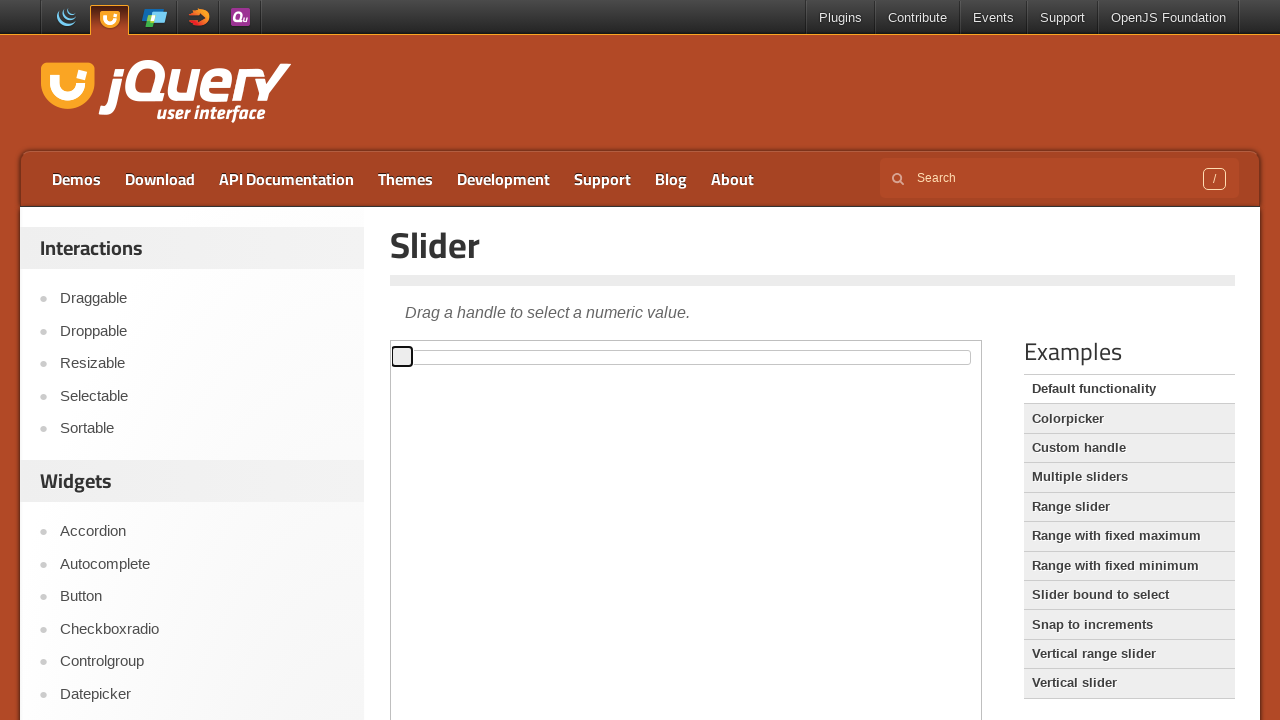

Pressed mouse button down on slider handle at (402, 357)
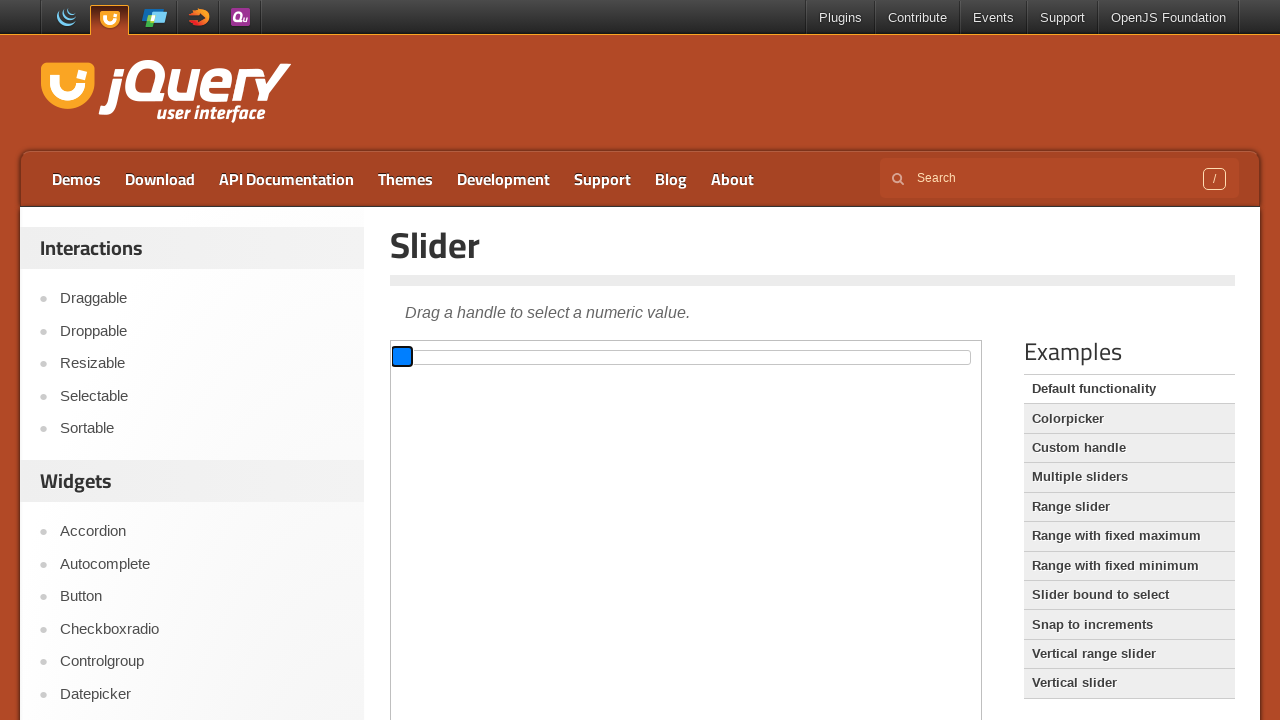

Dragged slider 50px to the right at (452, 357)
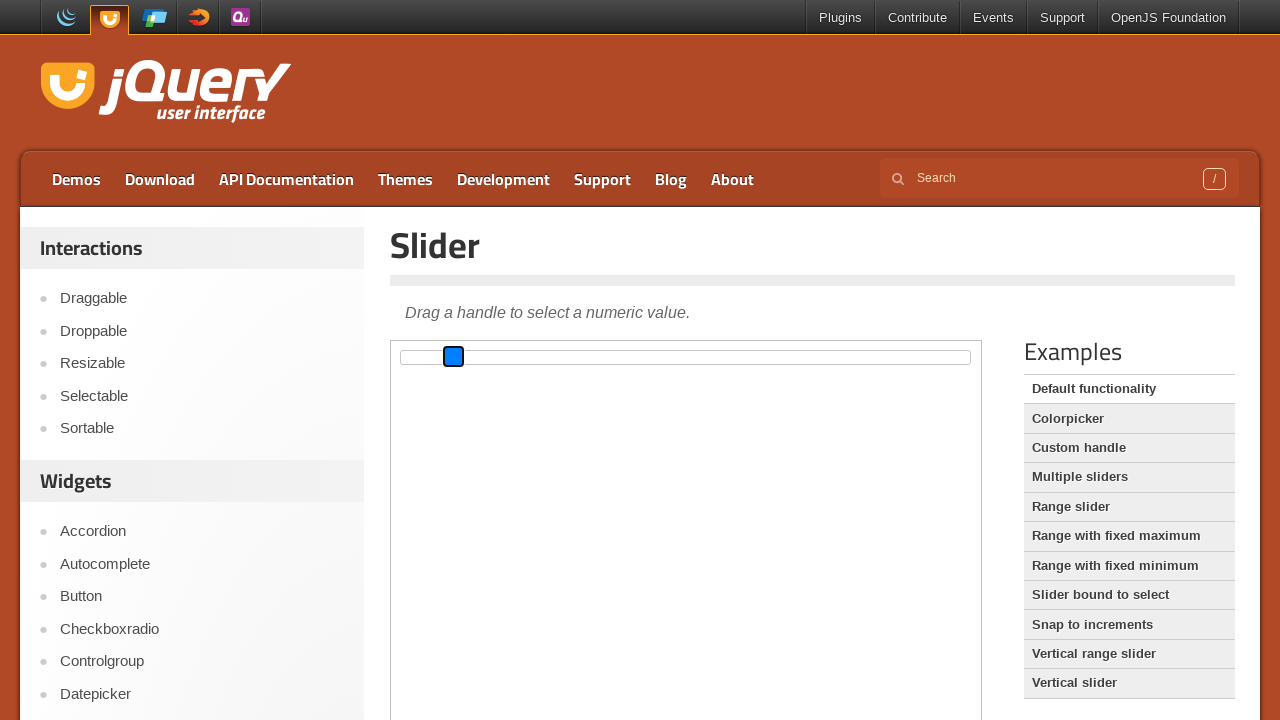

Released mouse button after dragging slider right at (452, 357)
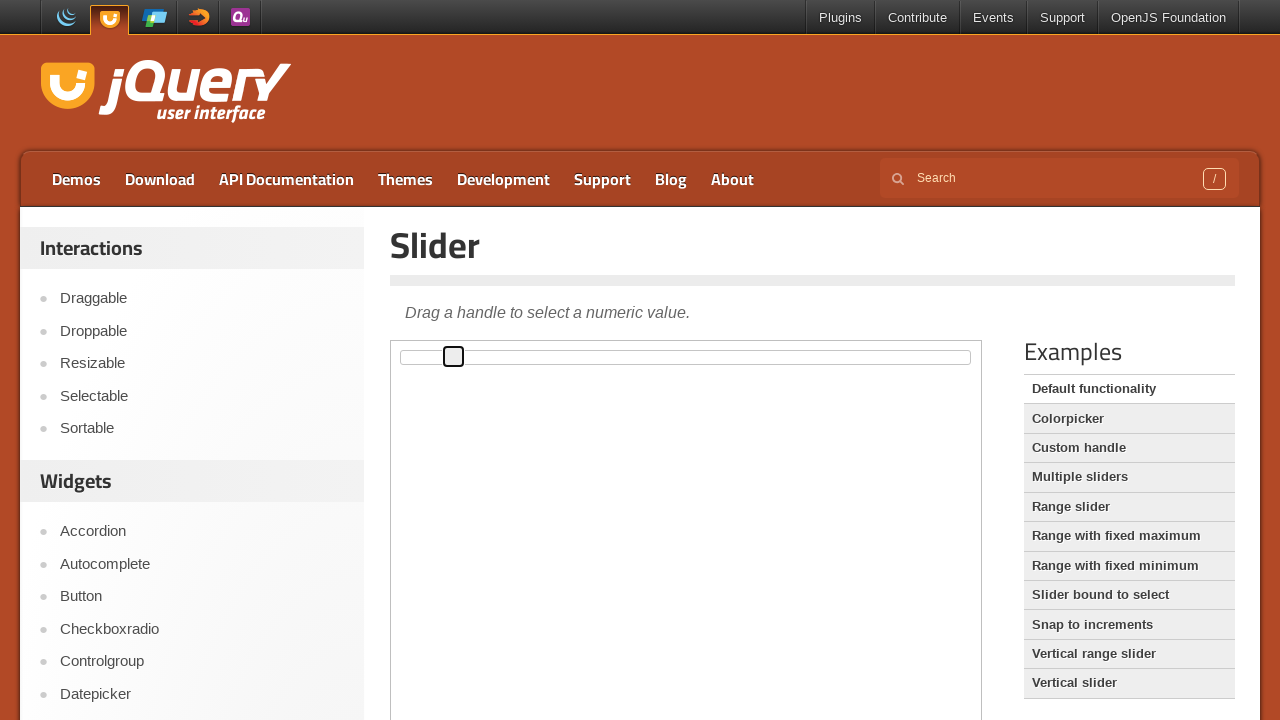

Navigated to jQuery UI resizable demo page
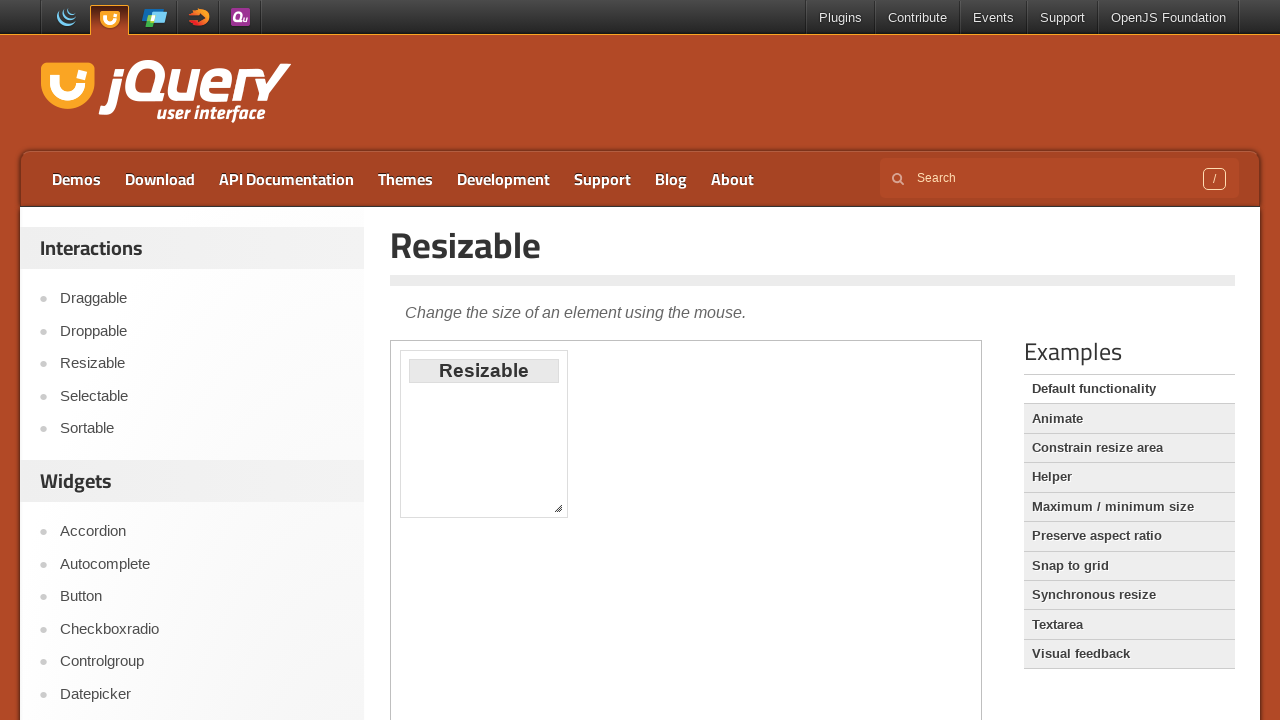

Switched to iframe containing resizable demo
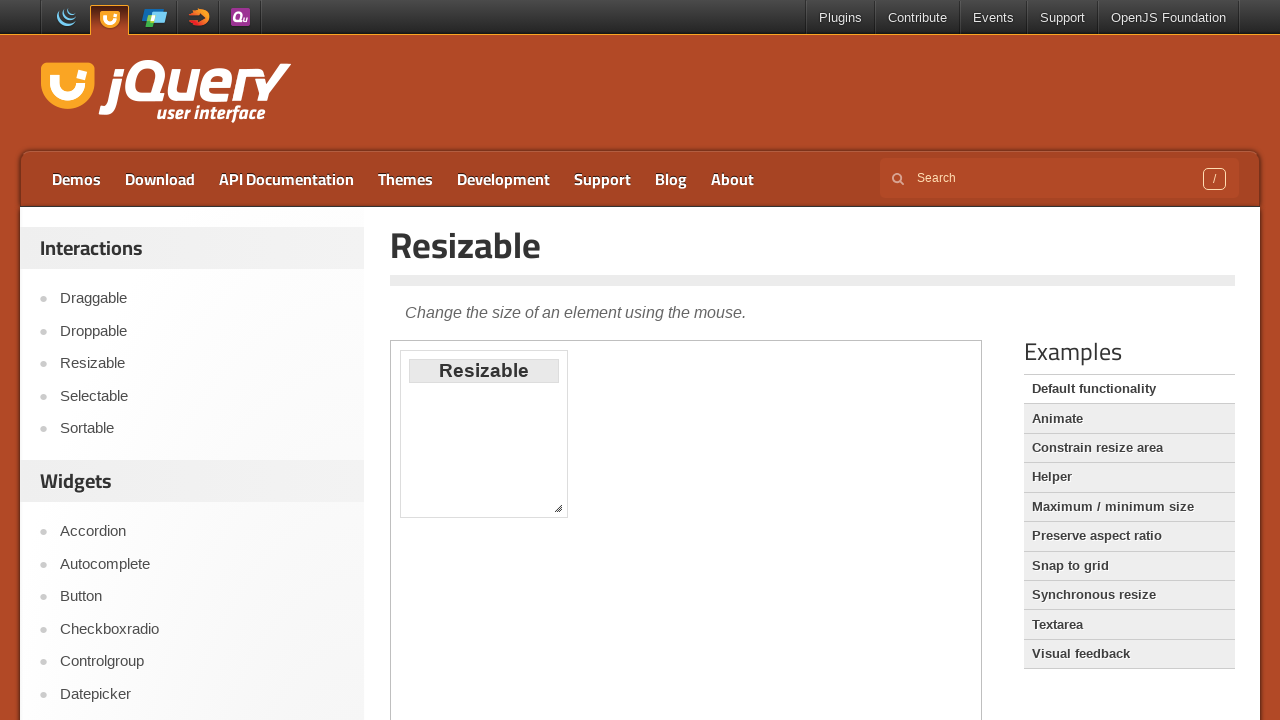

Located resizable element corner handle
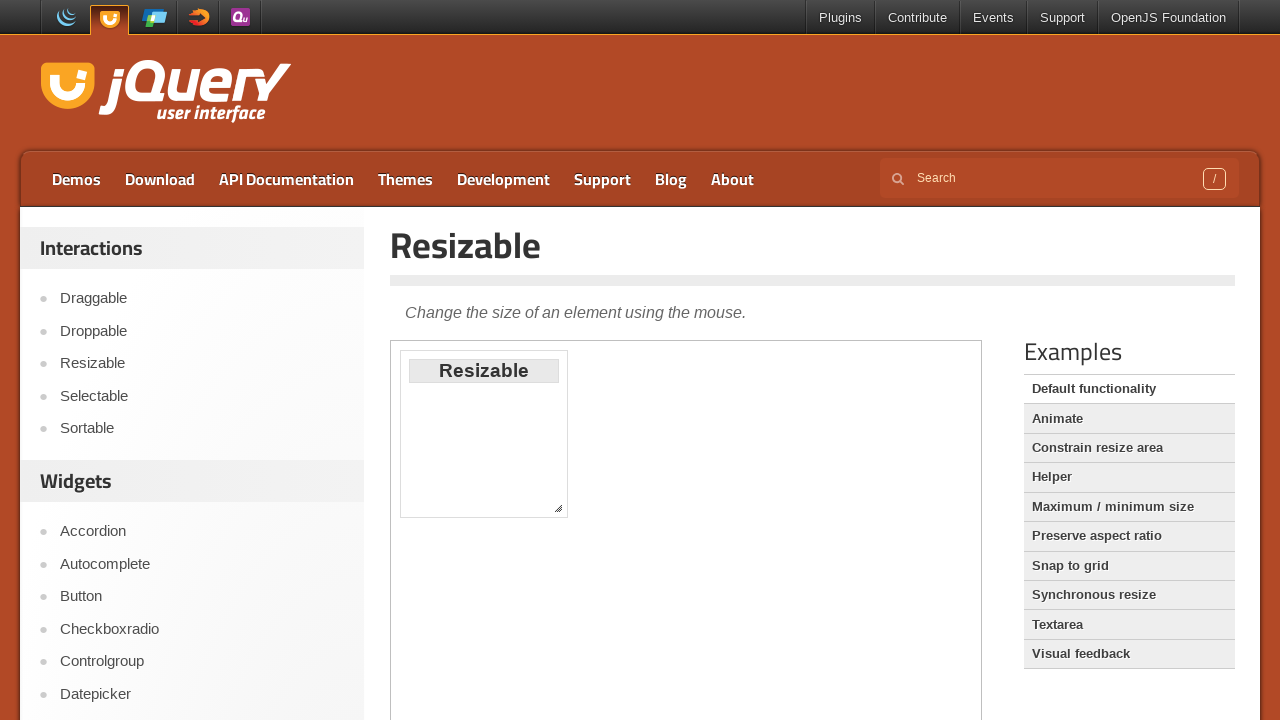

Retrieved corner handle bounding box
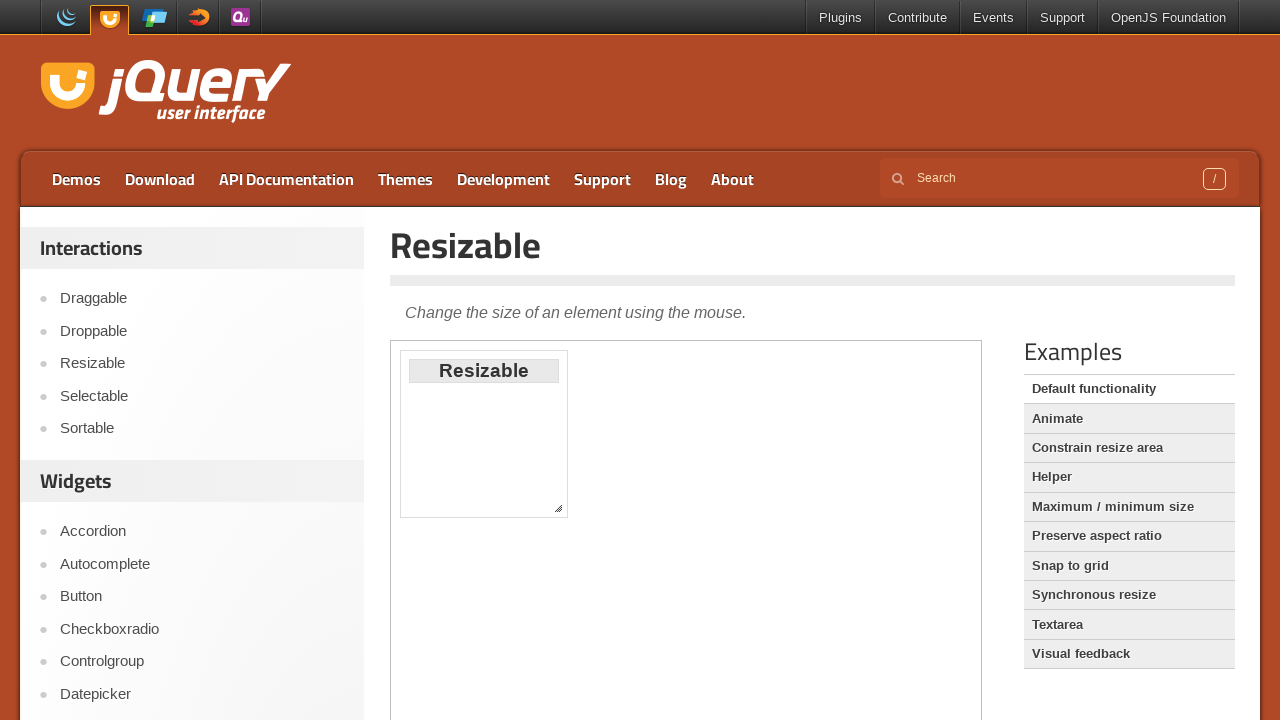

Moved mouse to corner handle center at (558, 508)
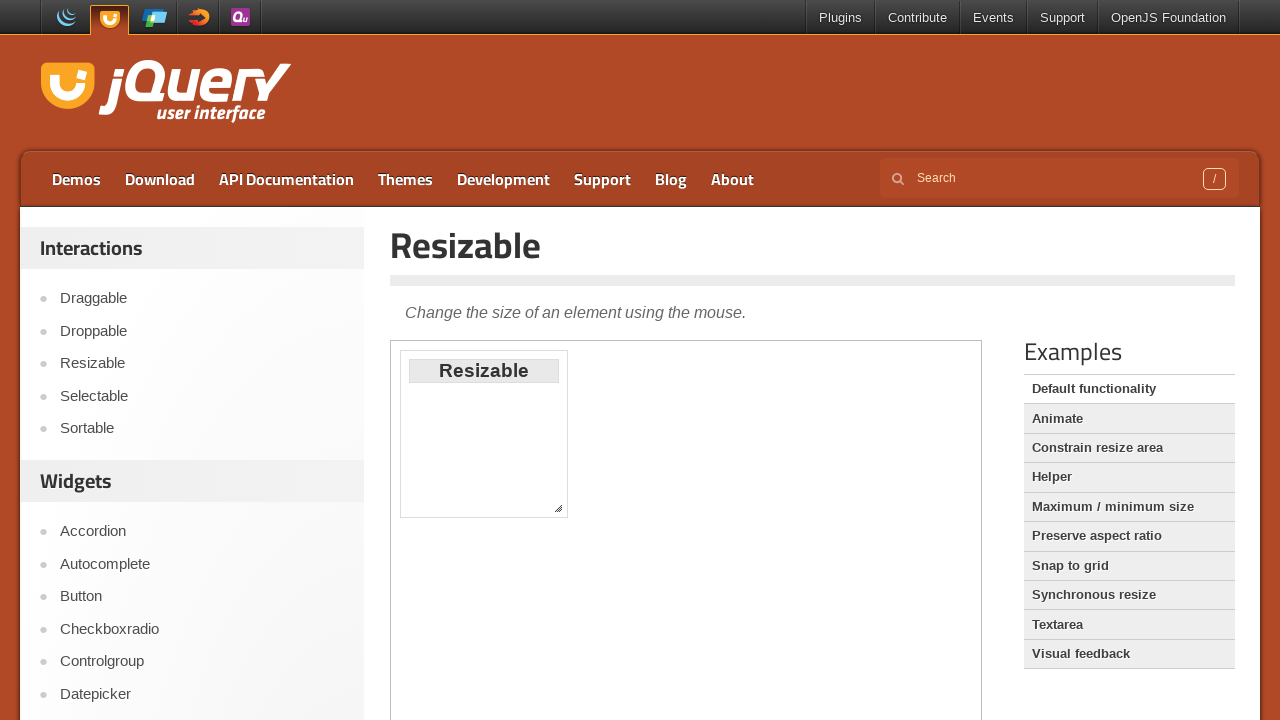

Pressed mouse button down on corner handle at (558, 508)
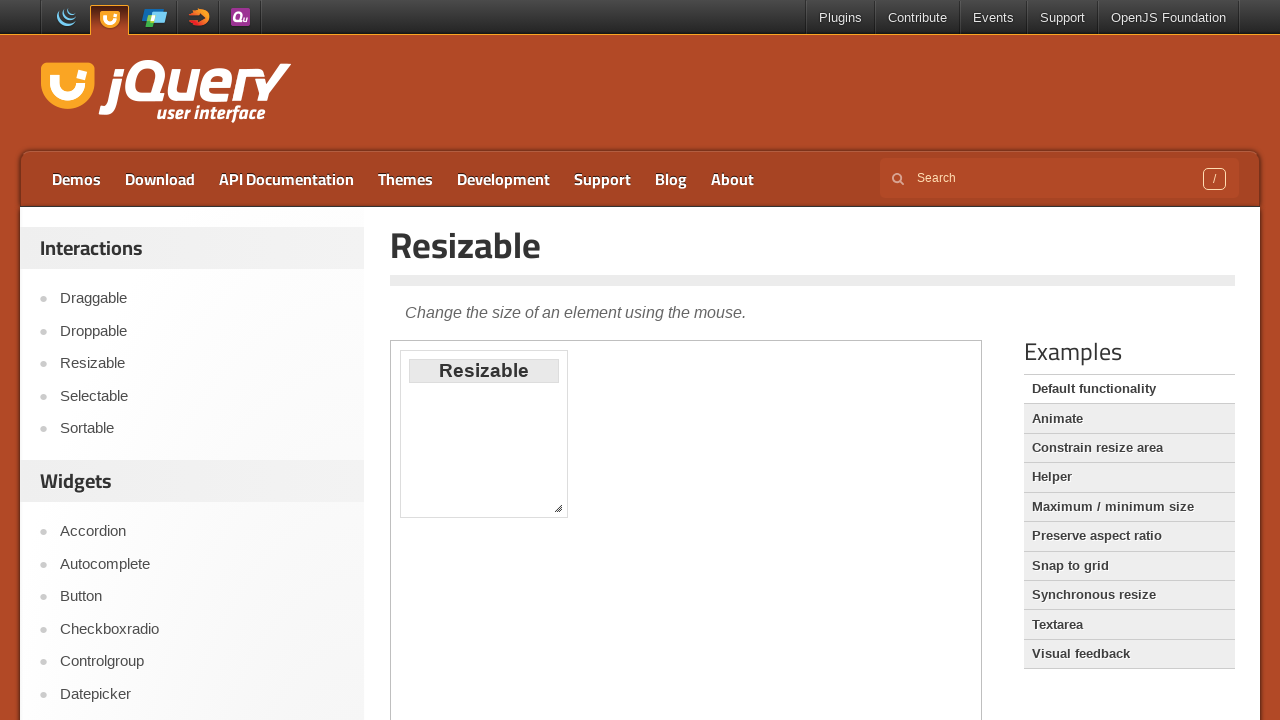

Dragged corner handle 100px right and 50px down to resize element at (658, 558)
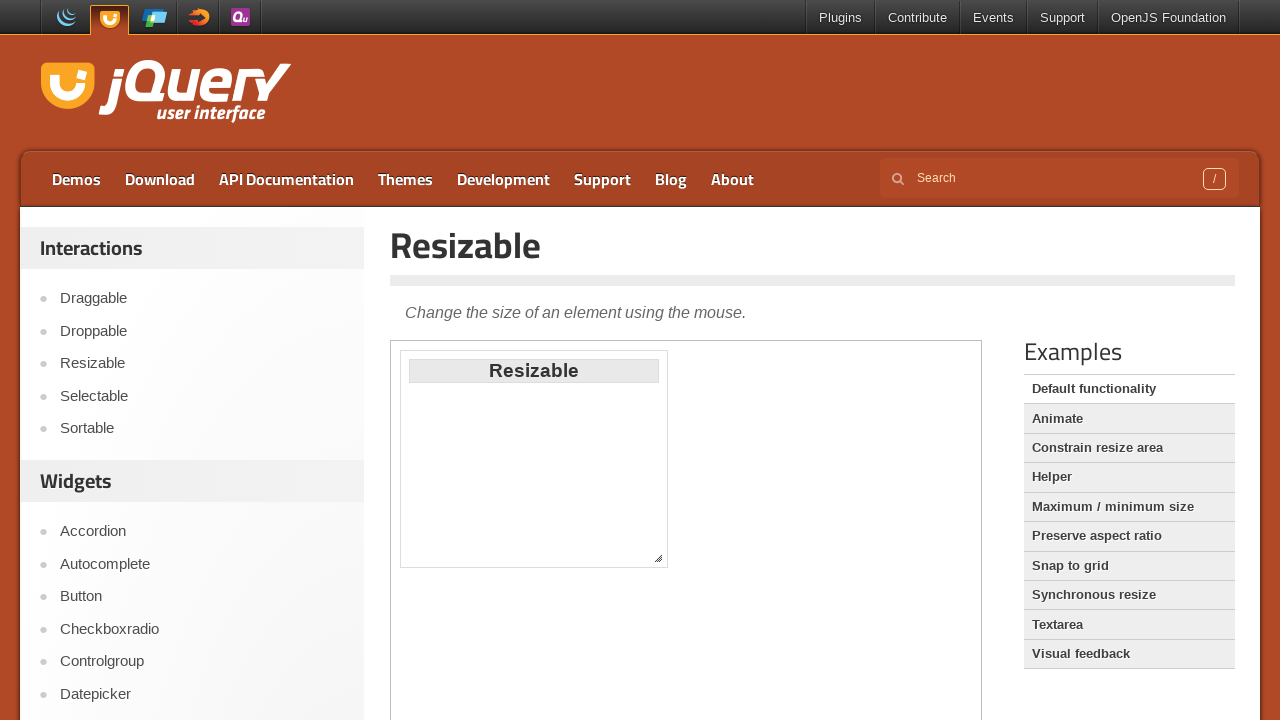

Released mouse button after resizing element at (658, 558)
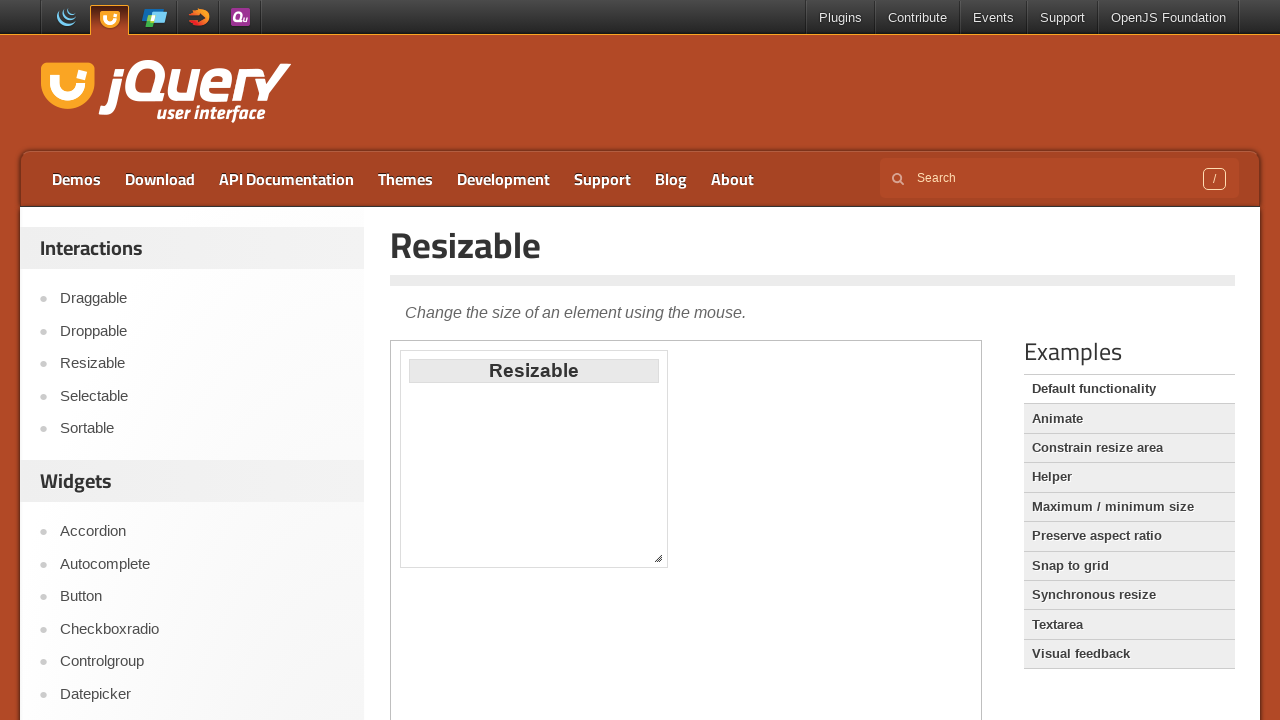

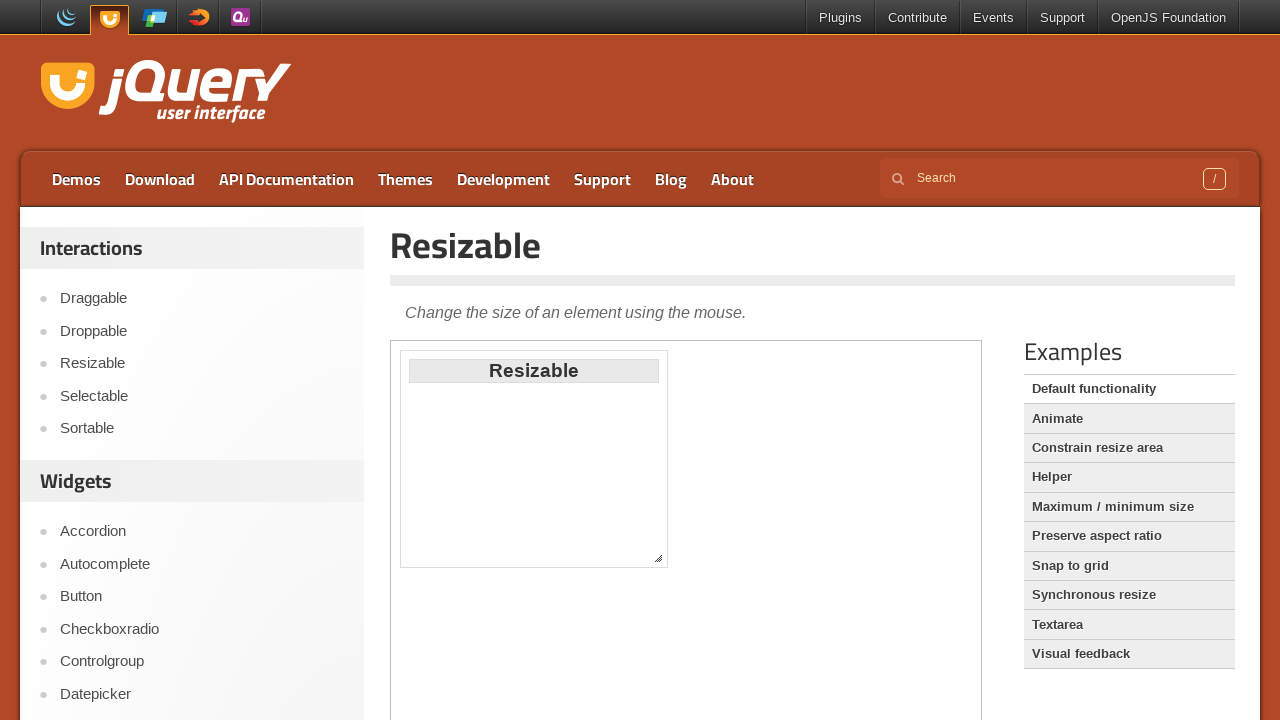